Tests a JavaScript confirm box by clicking a button to trigger it and then dismissing (canceling) it.

Starting URL: https://demoqa.com/alerts

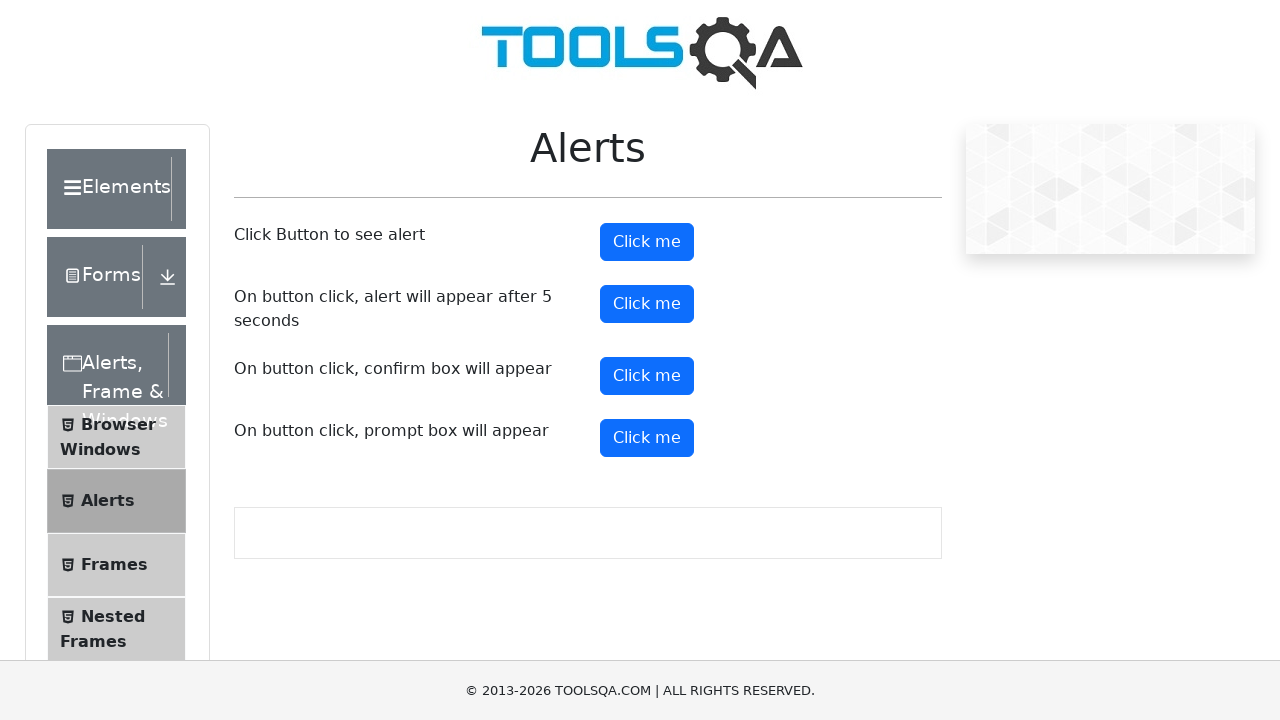

Set viewport size to 1920x1080
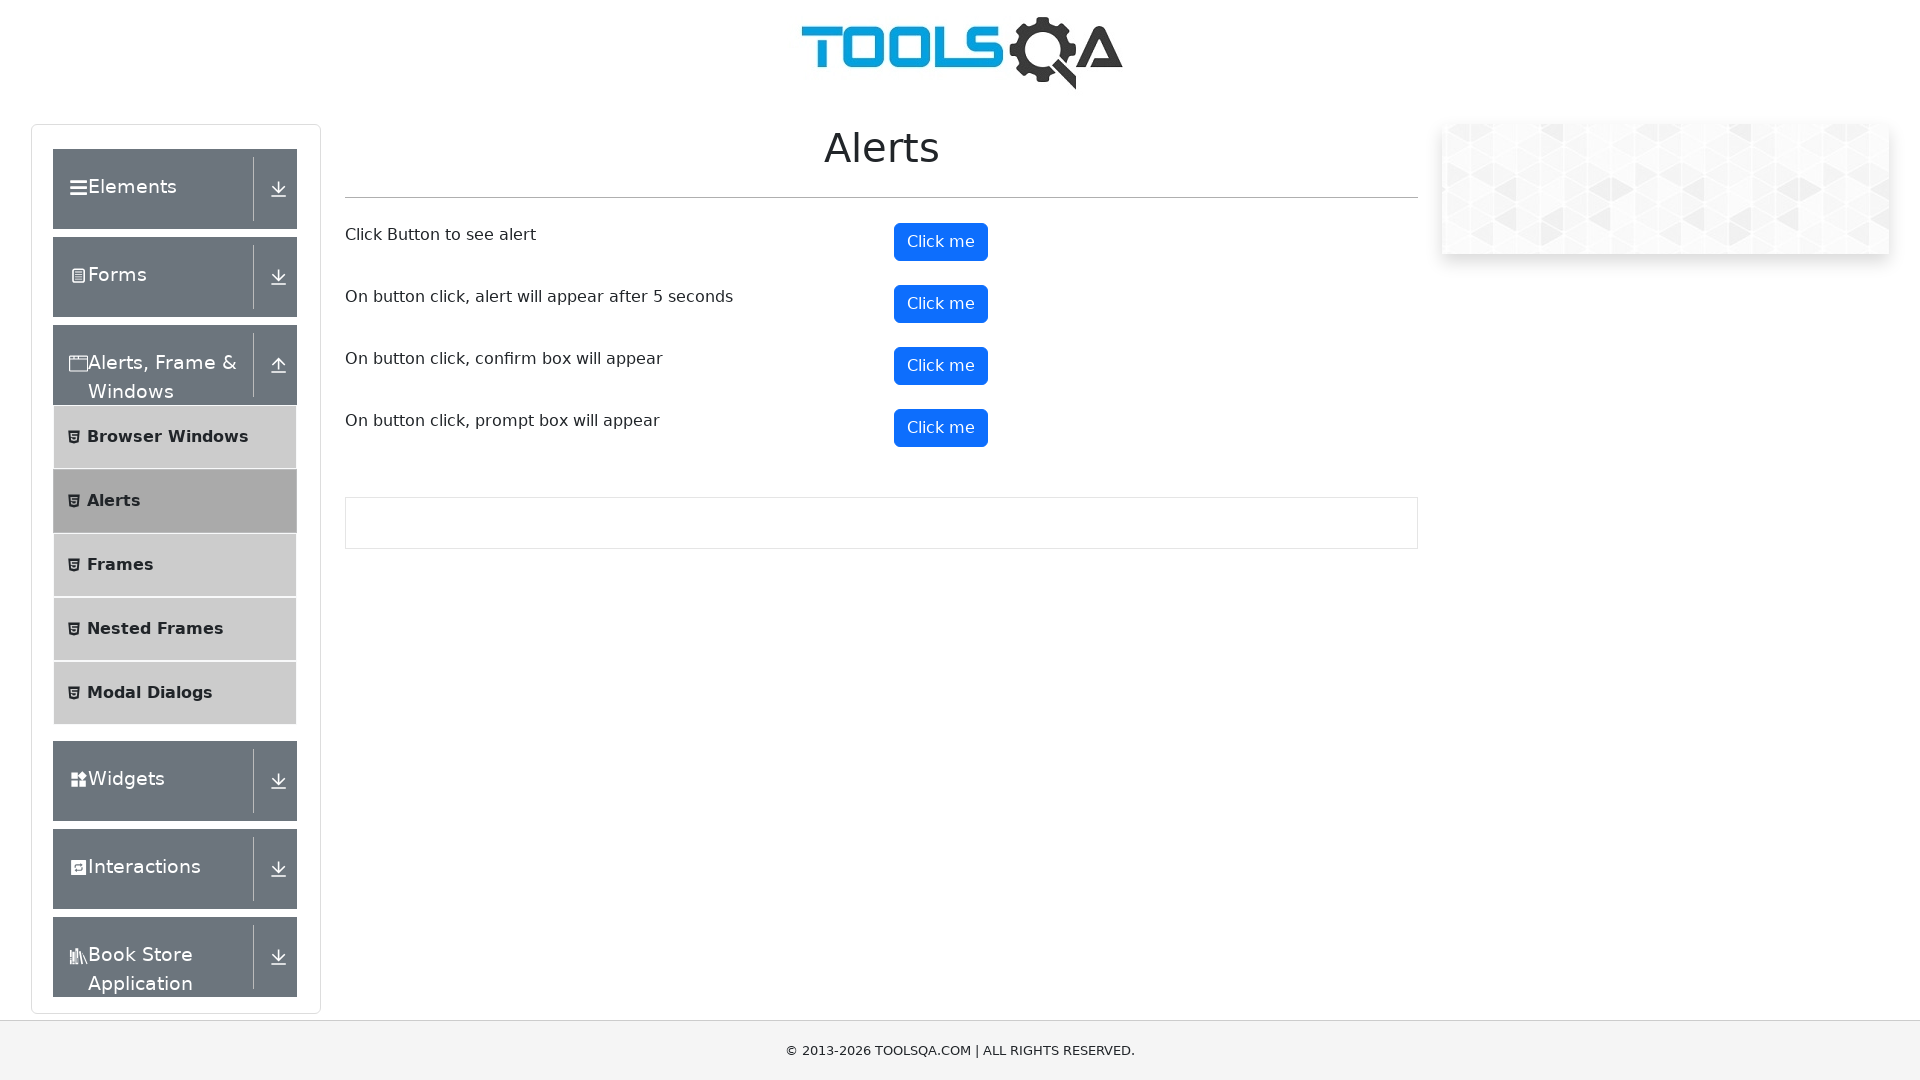

Registered dialog handler to dismiss confirm box
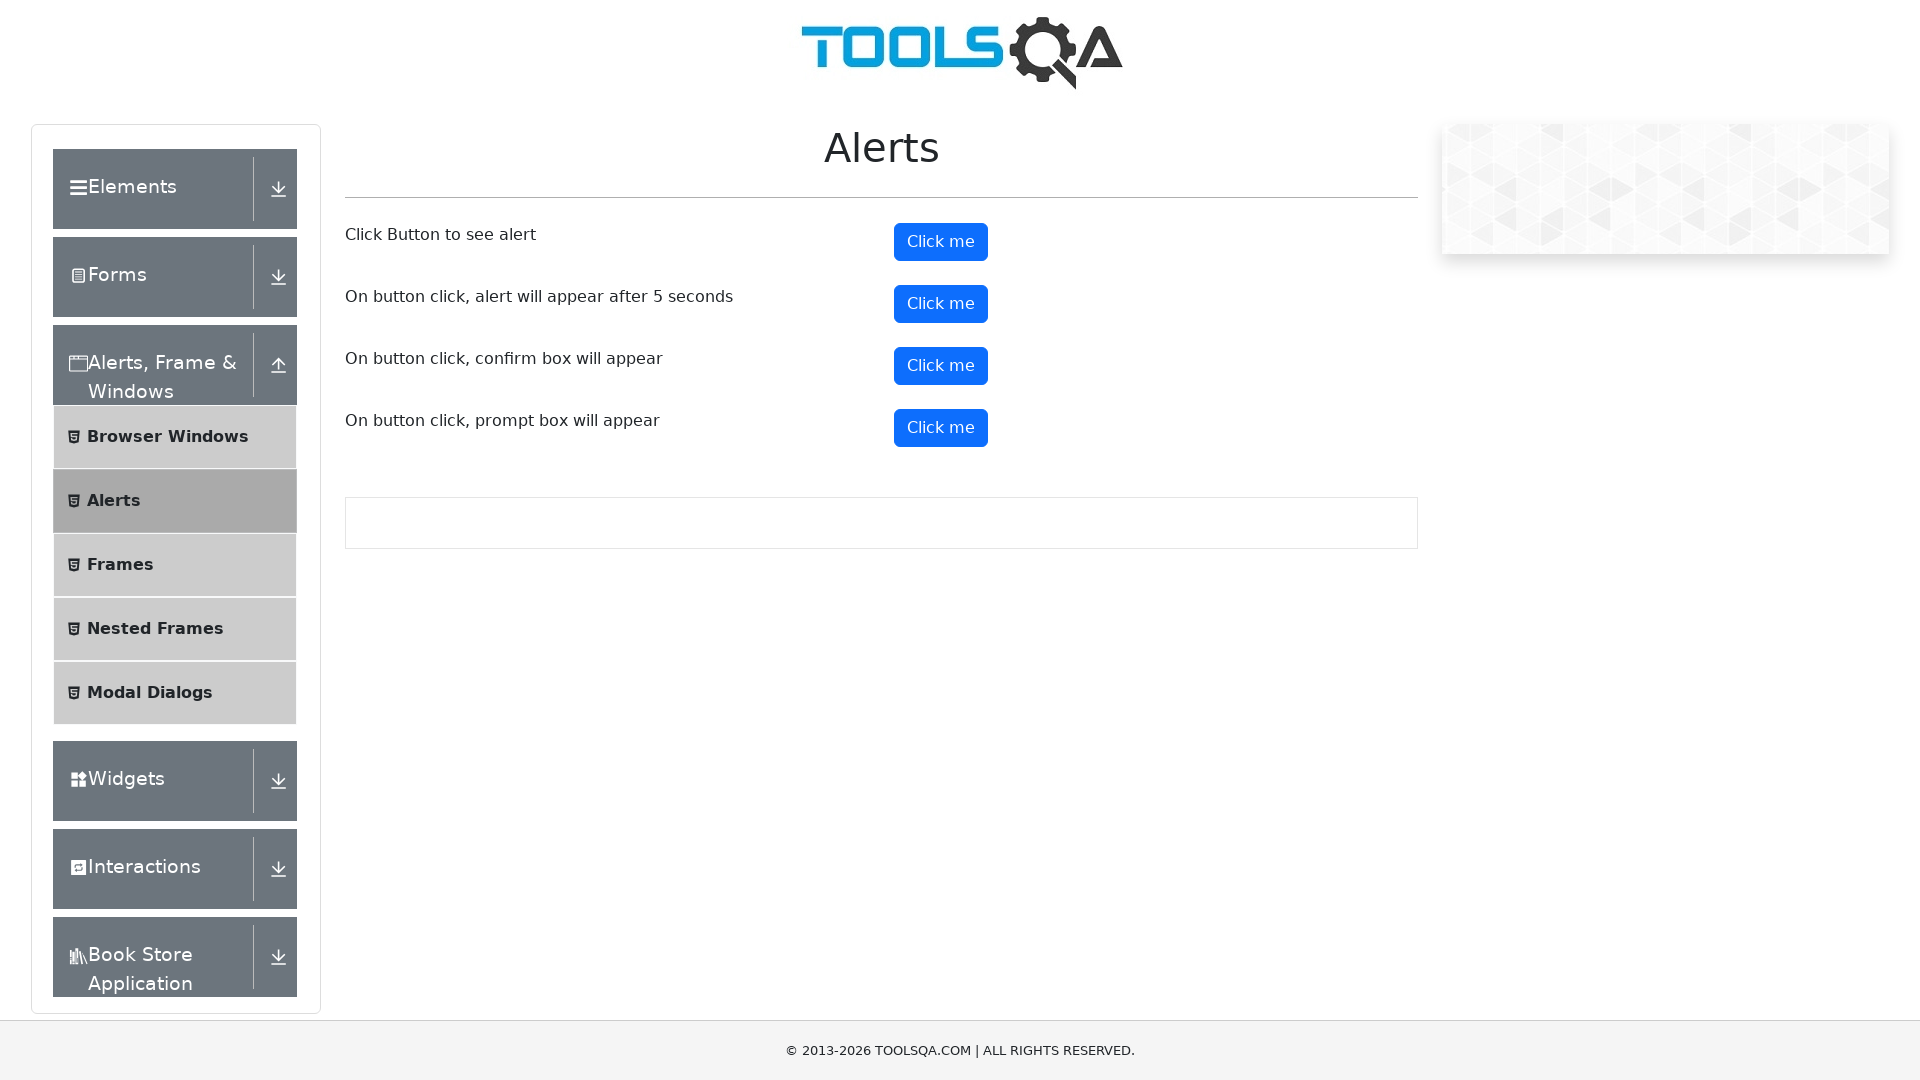

Waited 2 seconds for page to be ready
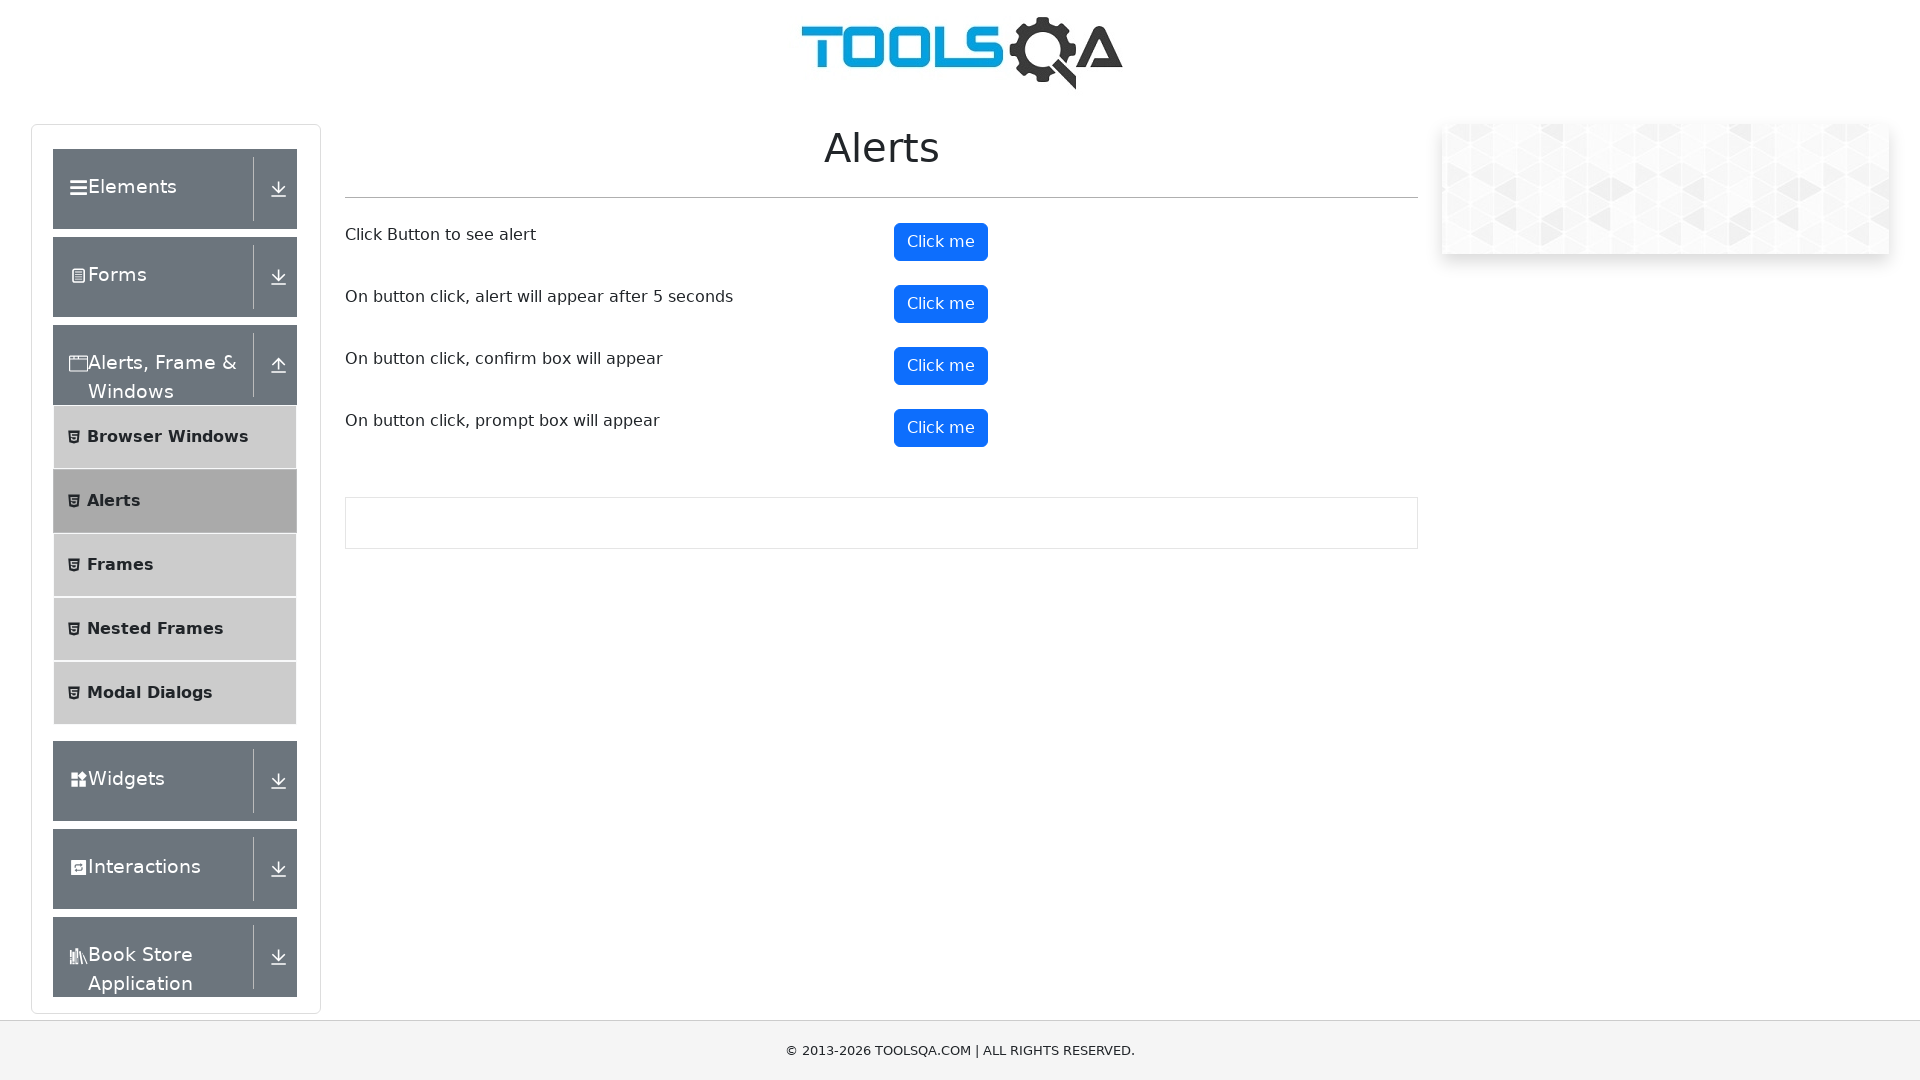

Clicked the third 'Click me' button to trigger confirm box at (941, 366) on (//*[text()='Click me'])[3]
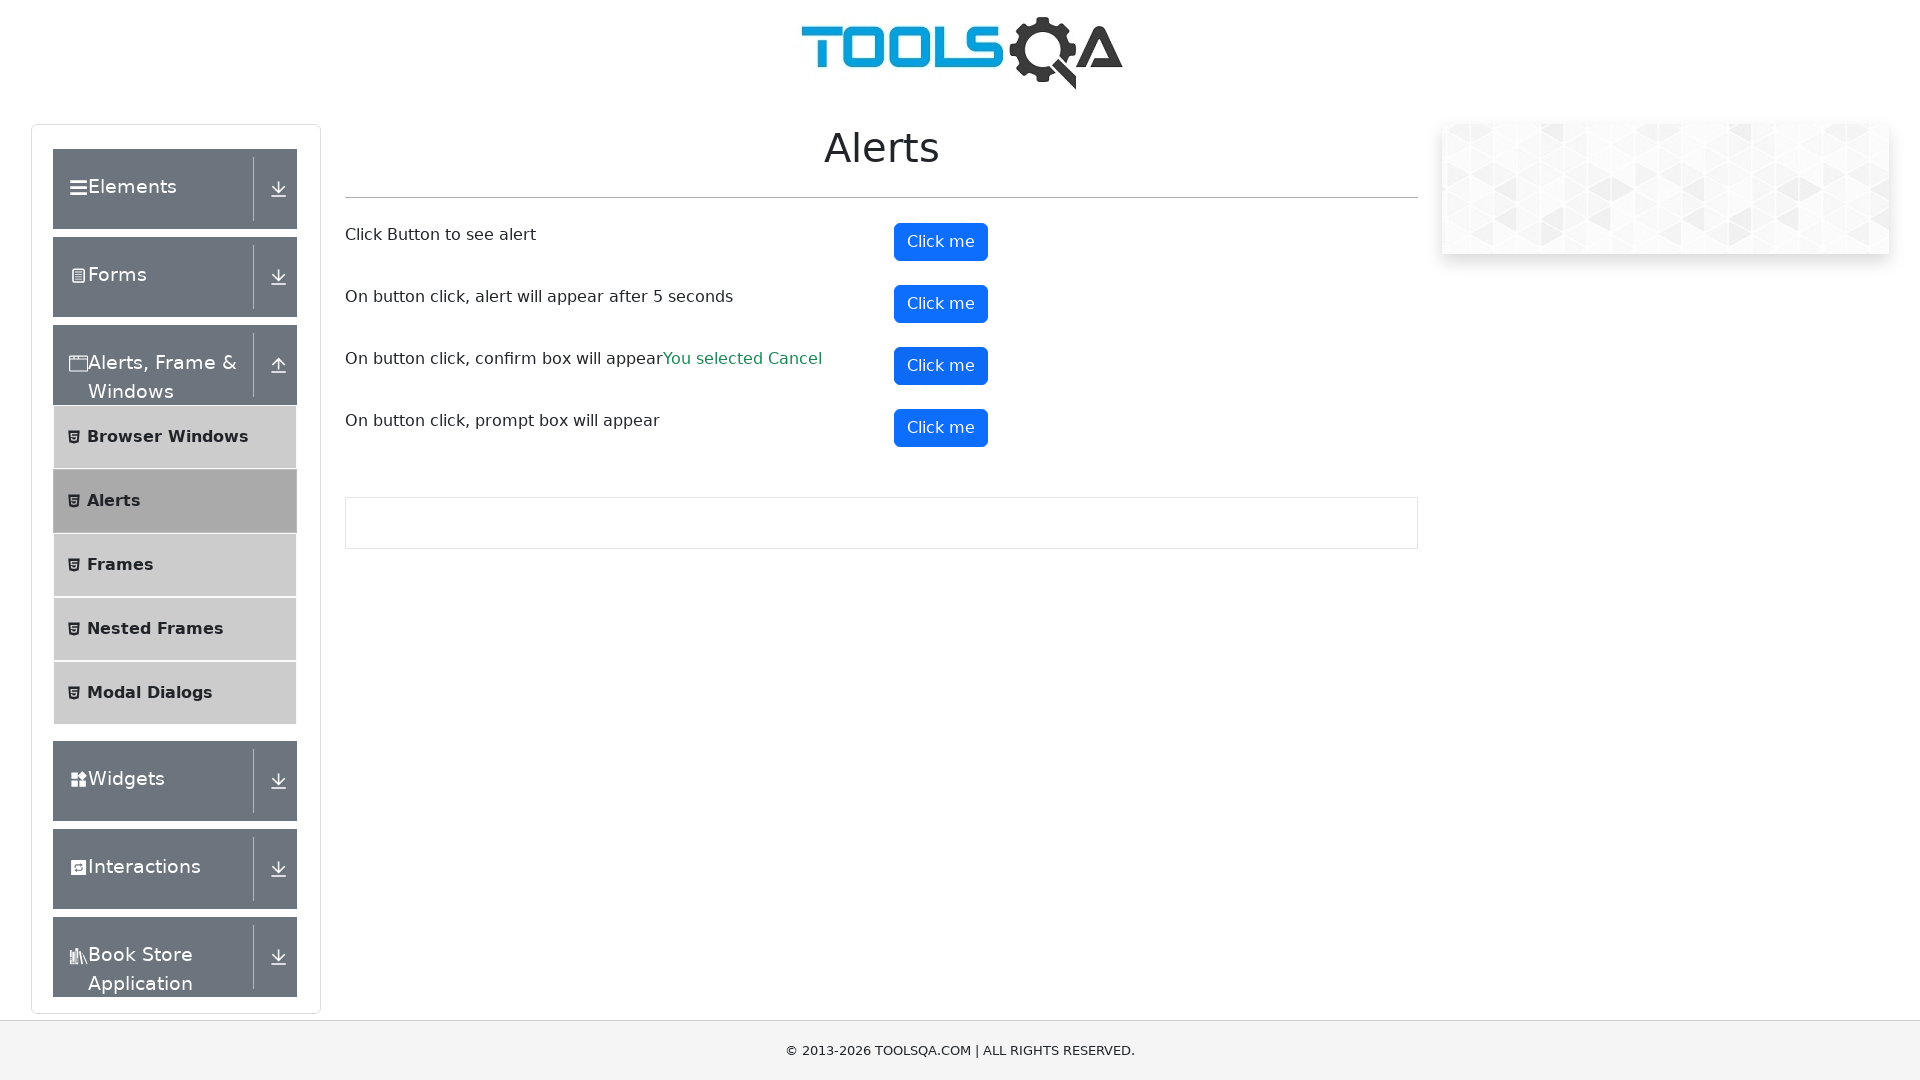

Waited 1 second for confirm box to be dismissed
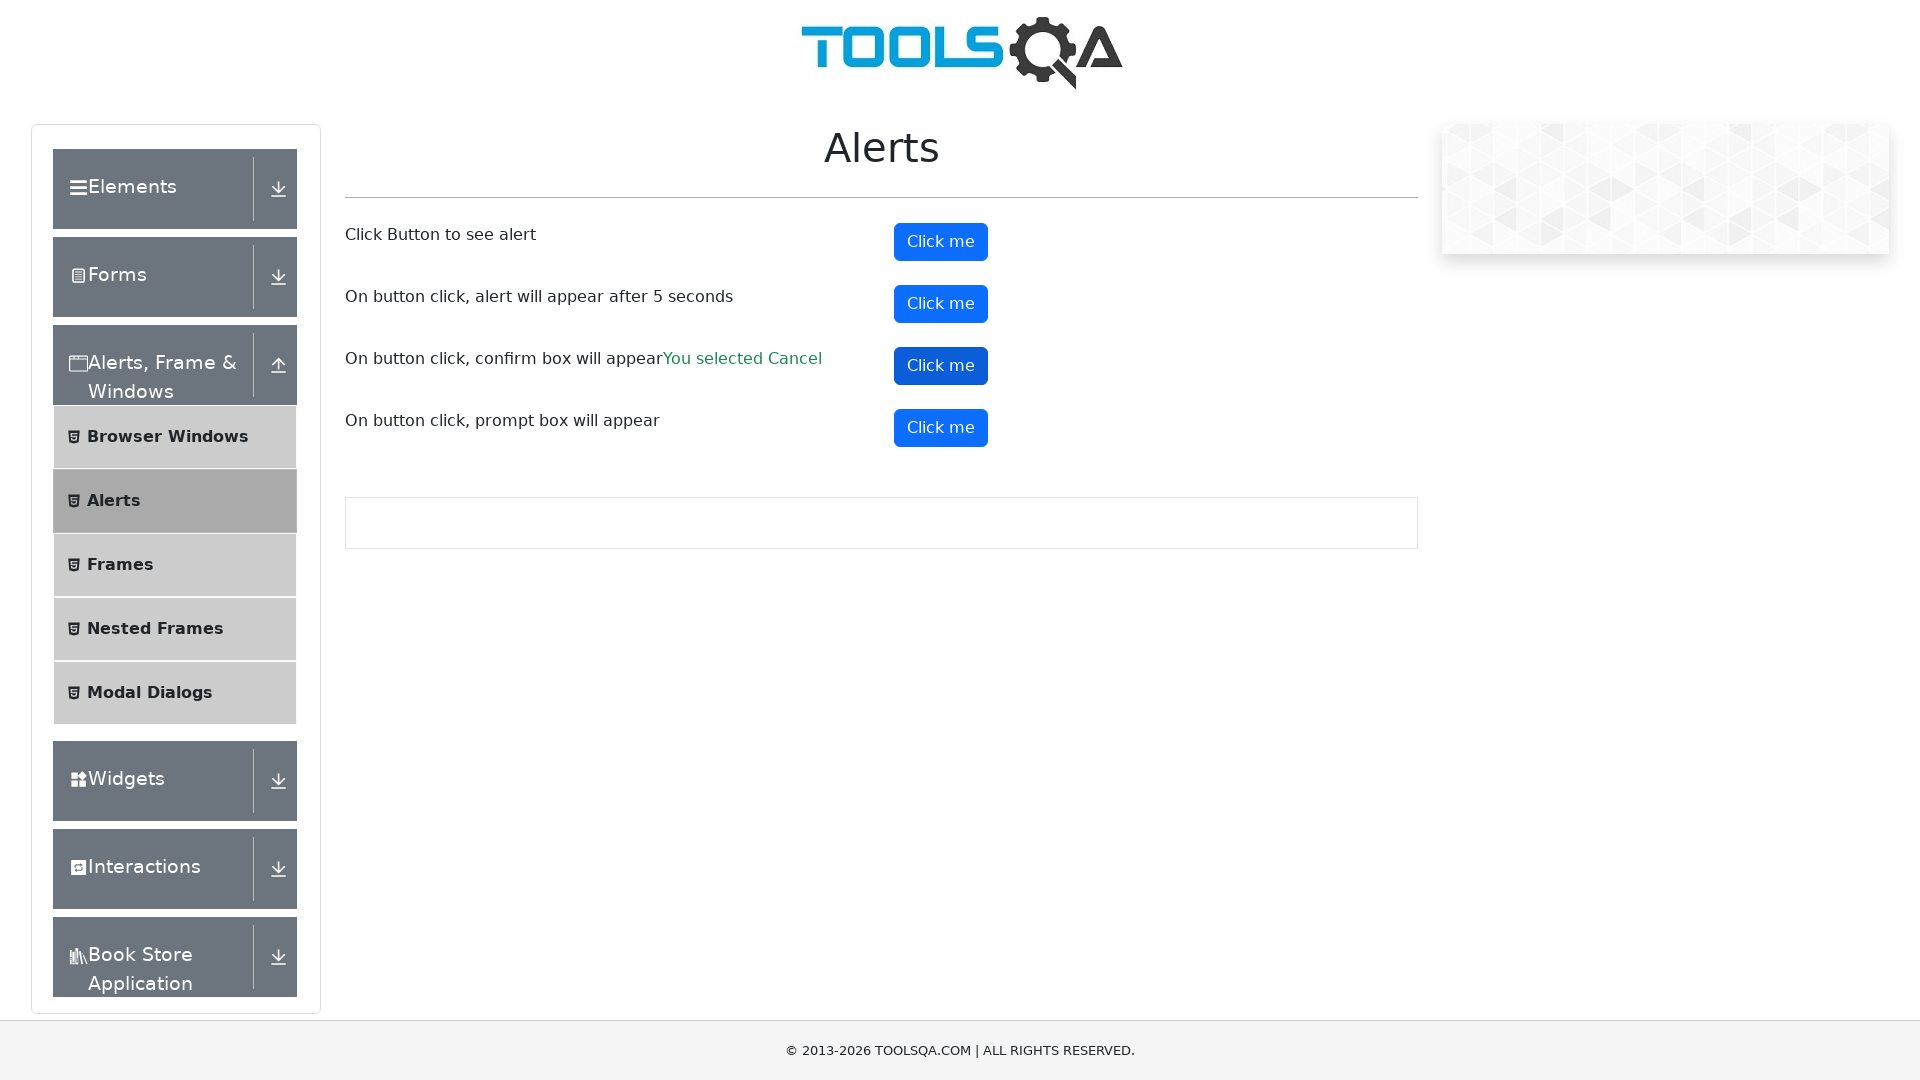

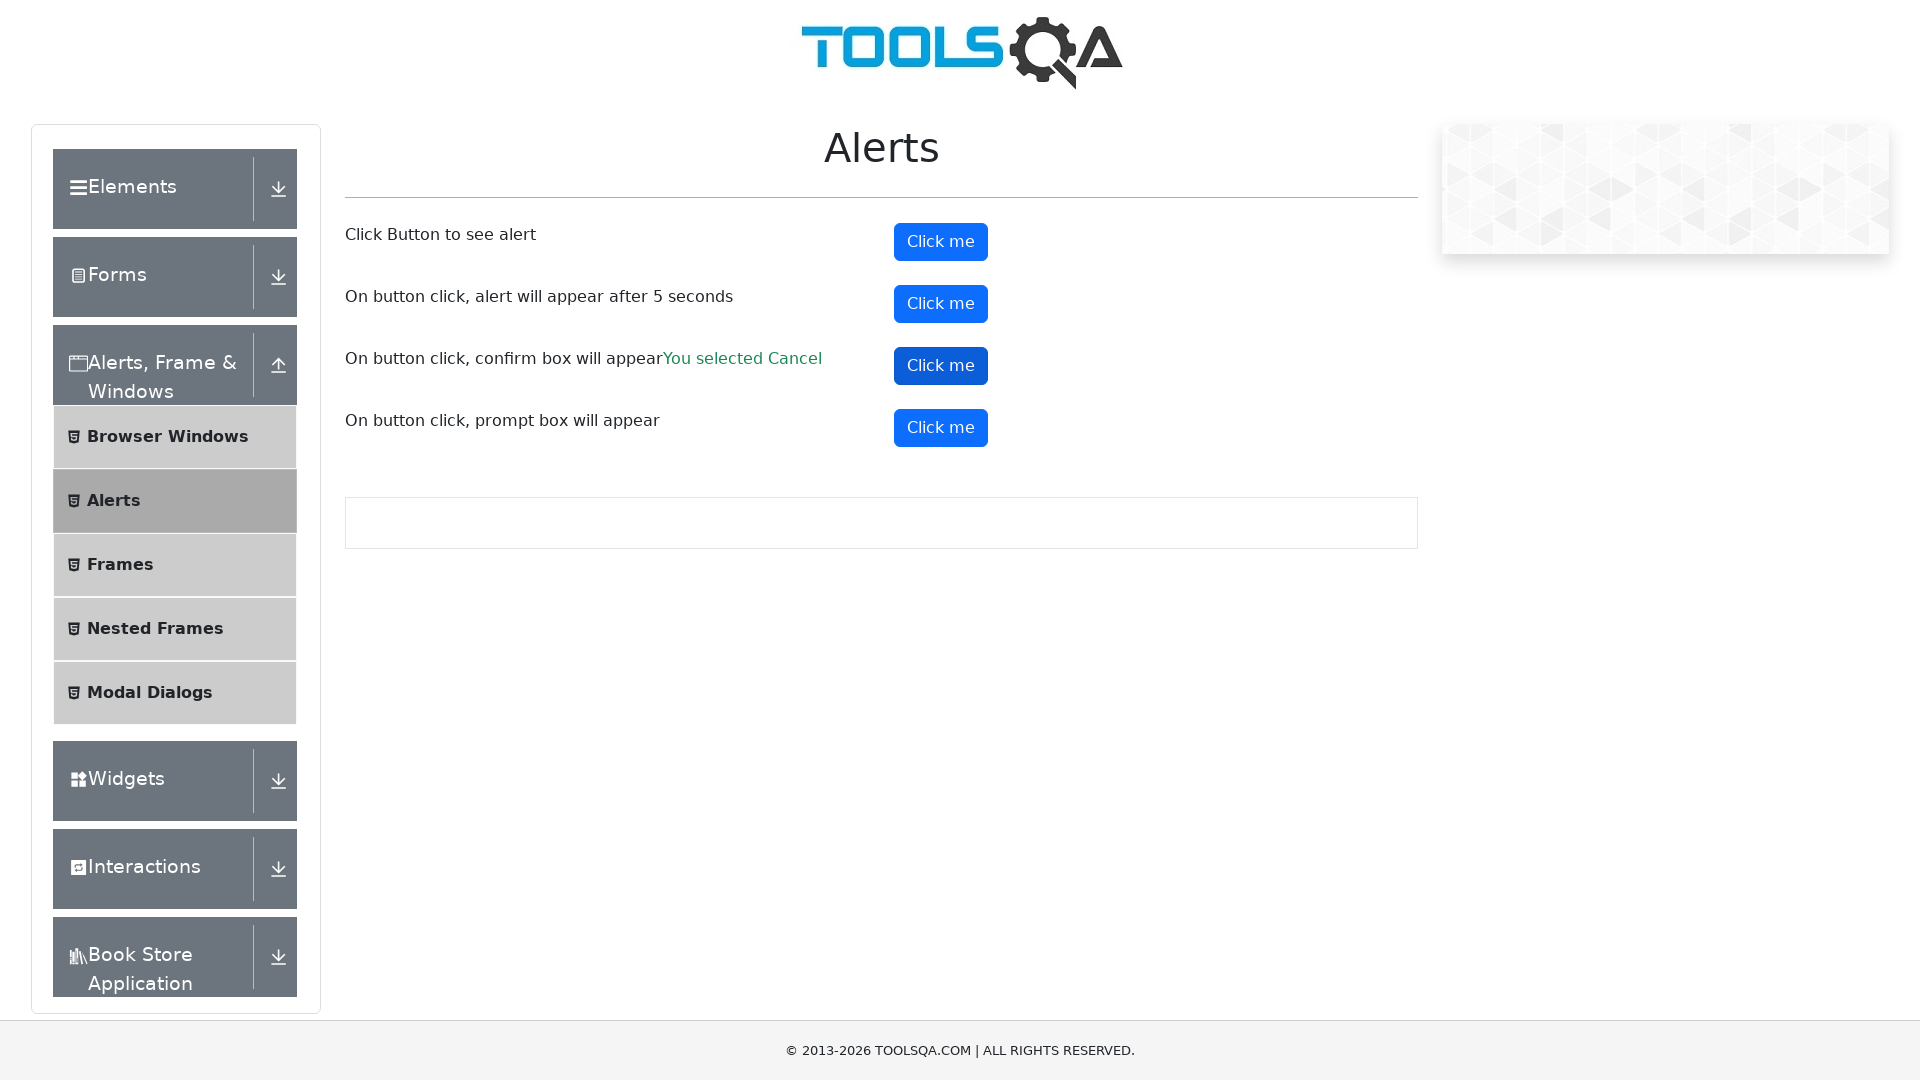